Tests that an error message is displayed when the Finalizar button is clicked with empty fields in the form

Starting URL: https://ciscodeto.github.io/AcodemiaGerenciamento/ymodalidades.html

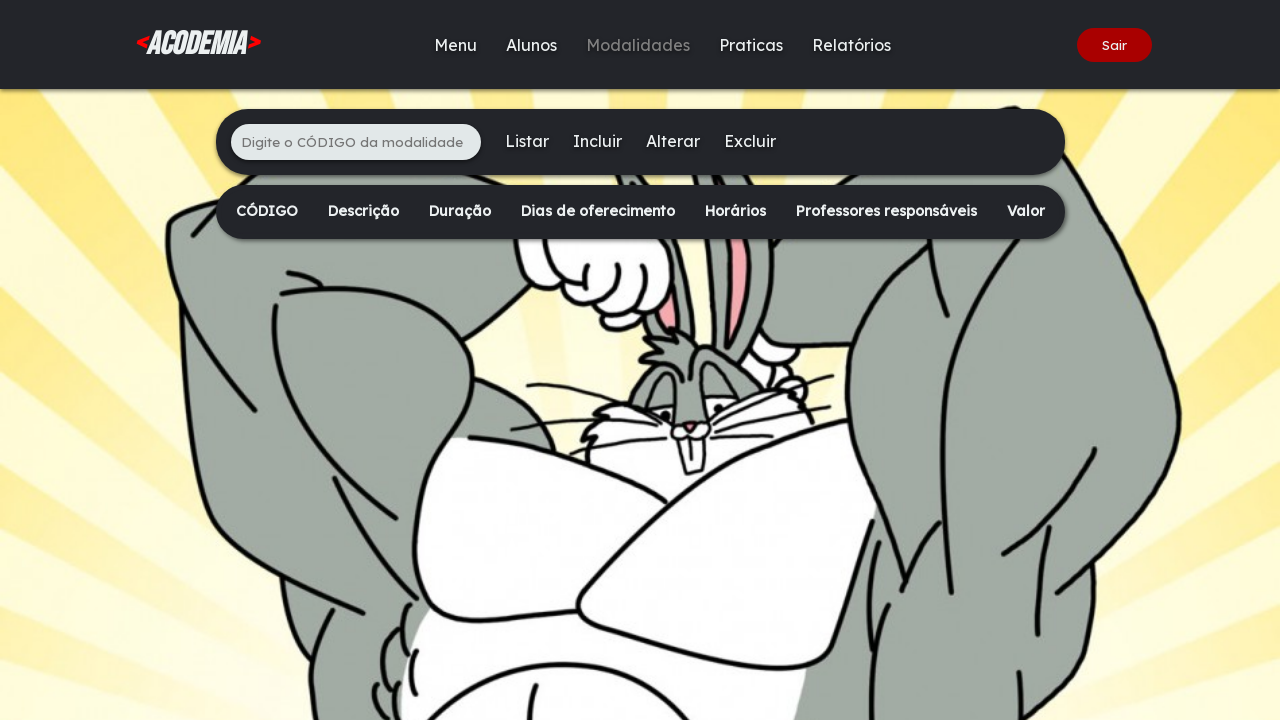

Filled input field with negative code '-362' on xpath=/html/body/div[2]/main/div[1]/ul/li[1]/input
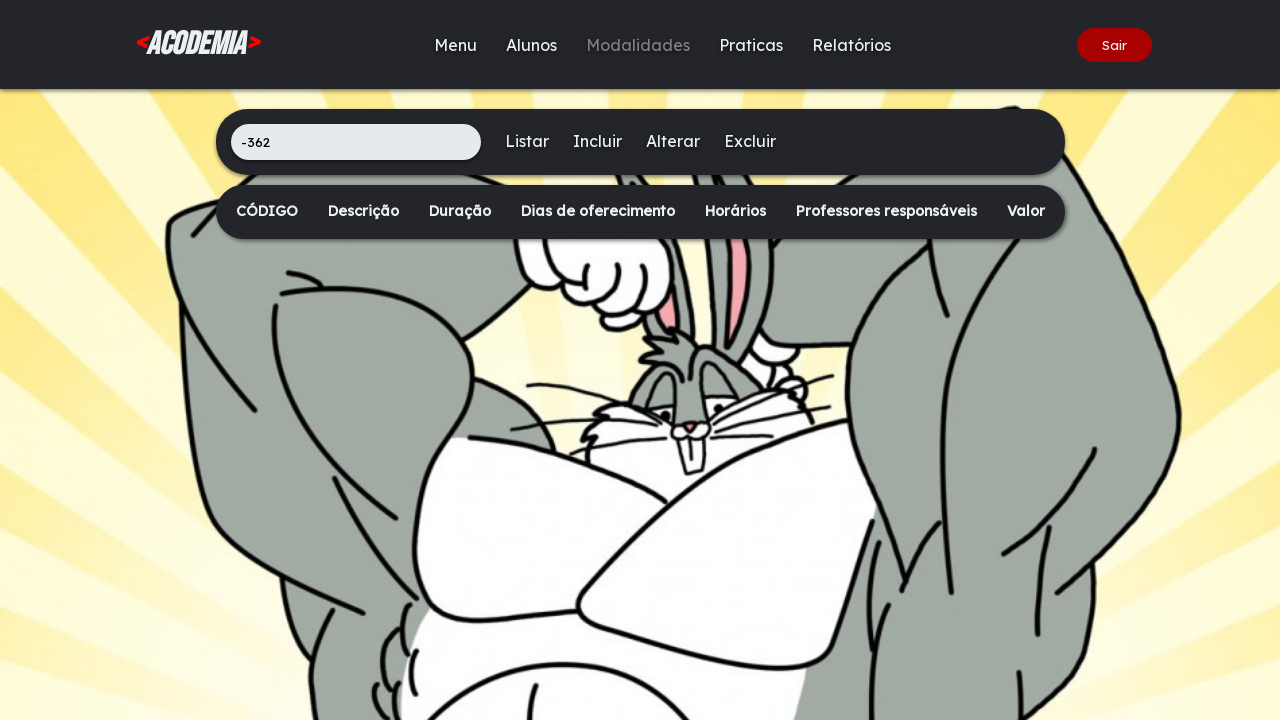

Clicked the Insert button at (597, 141) on xpath=/html/body/div[2]/main/div[1]/ul/li[3]/a
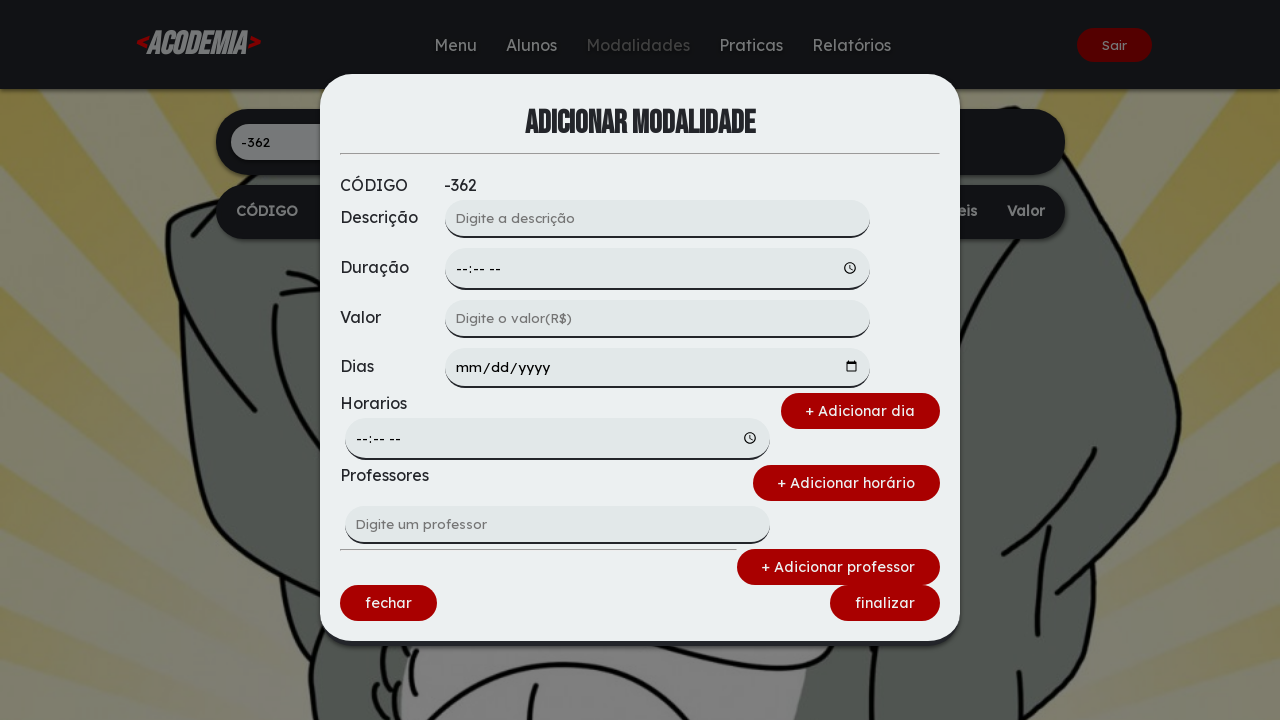

Modal dialog container appeared
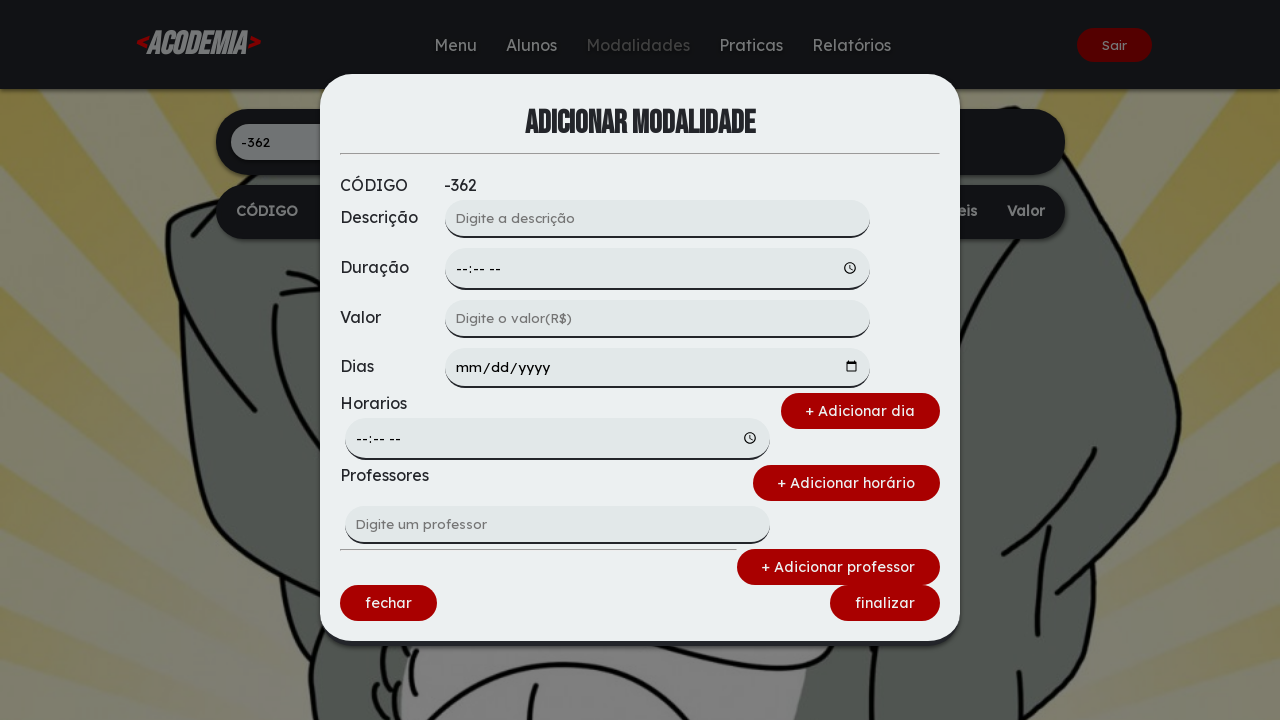

Clicked the Finalizar button with empty fields at (885, 603) on xpath=/html/body/div[1]/div/form/div[4]/a[2]
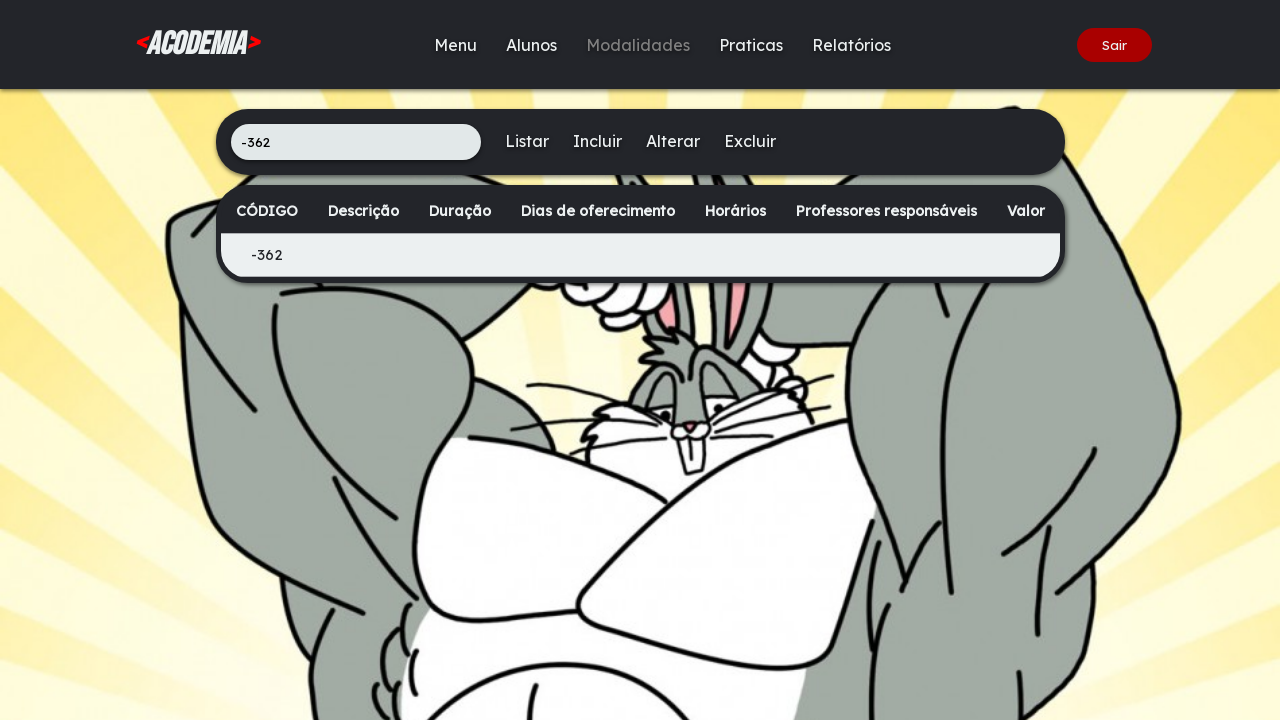

Content table loaded - error message should be displayed
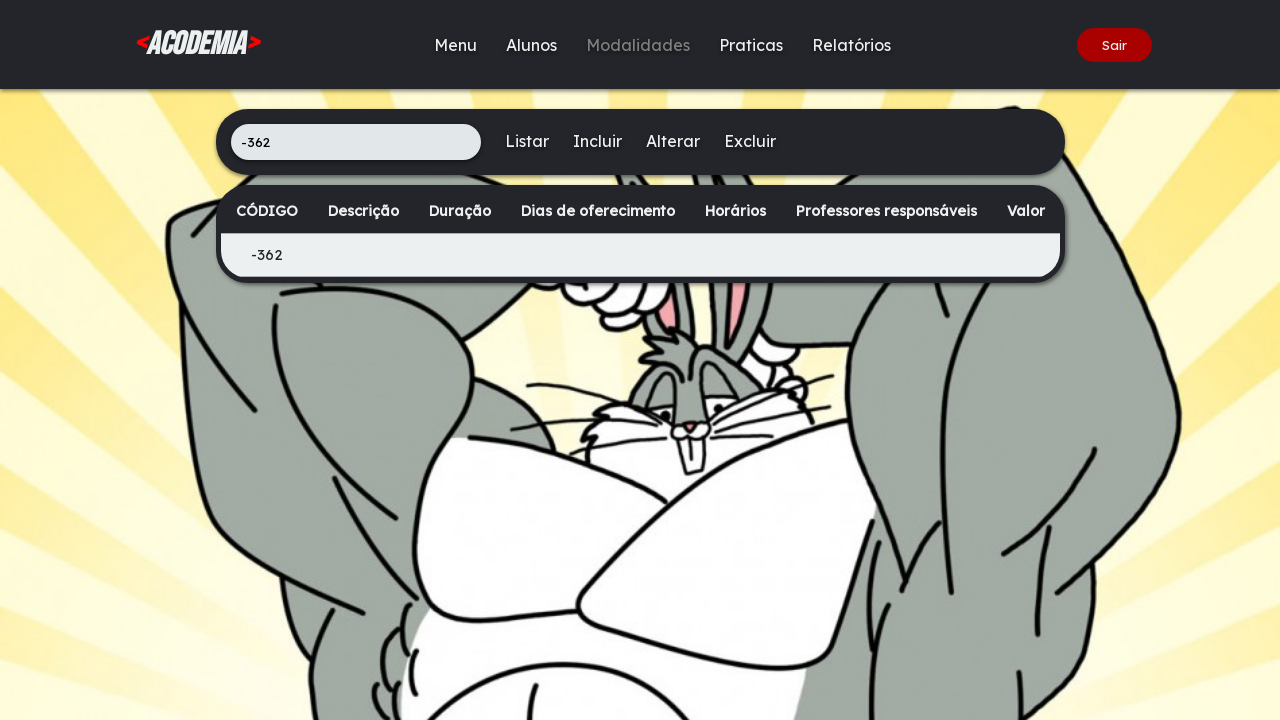

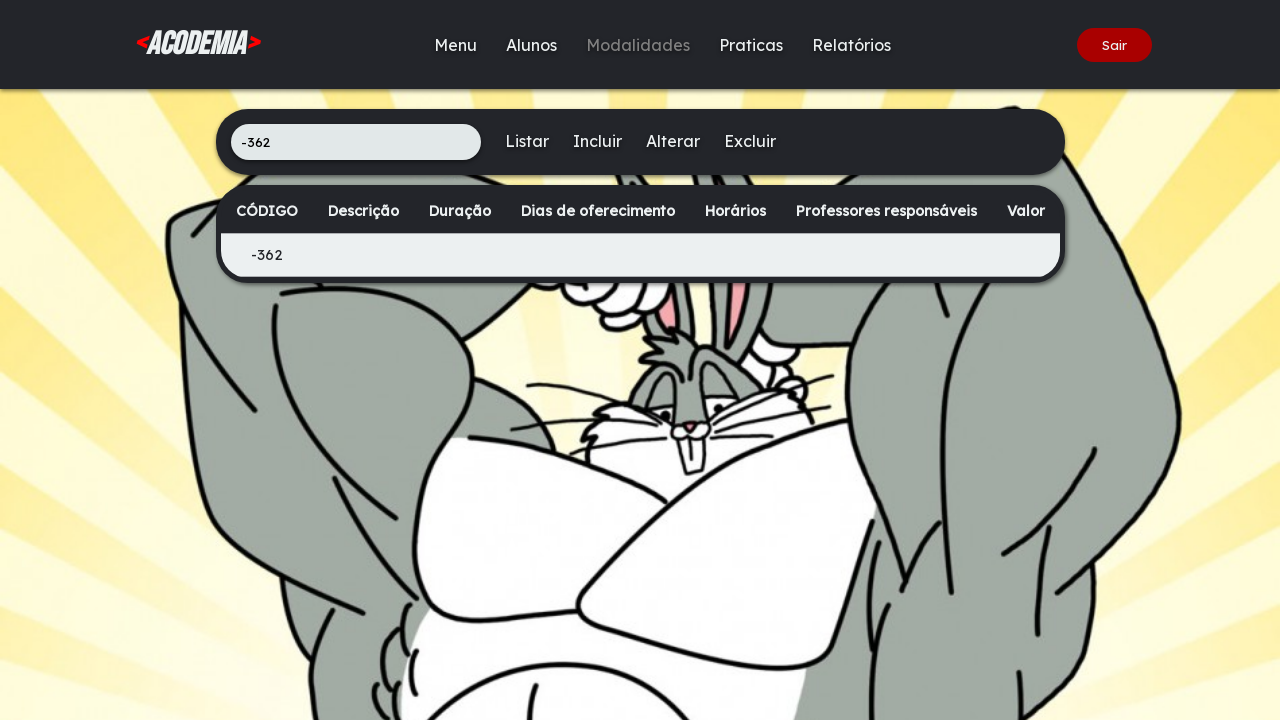